Tests alert handling by triggering an alert and accepting it

Starting URL: https://grotechminds.com/alert/

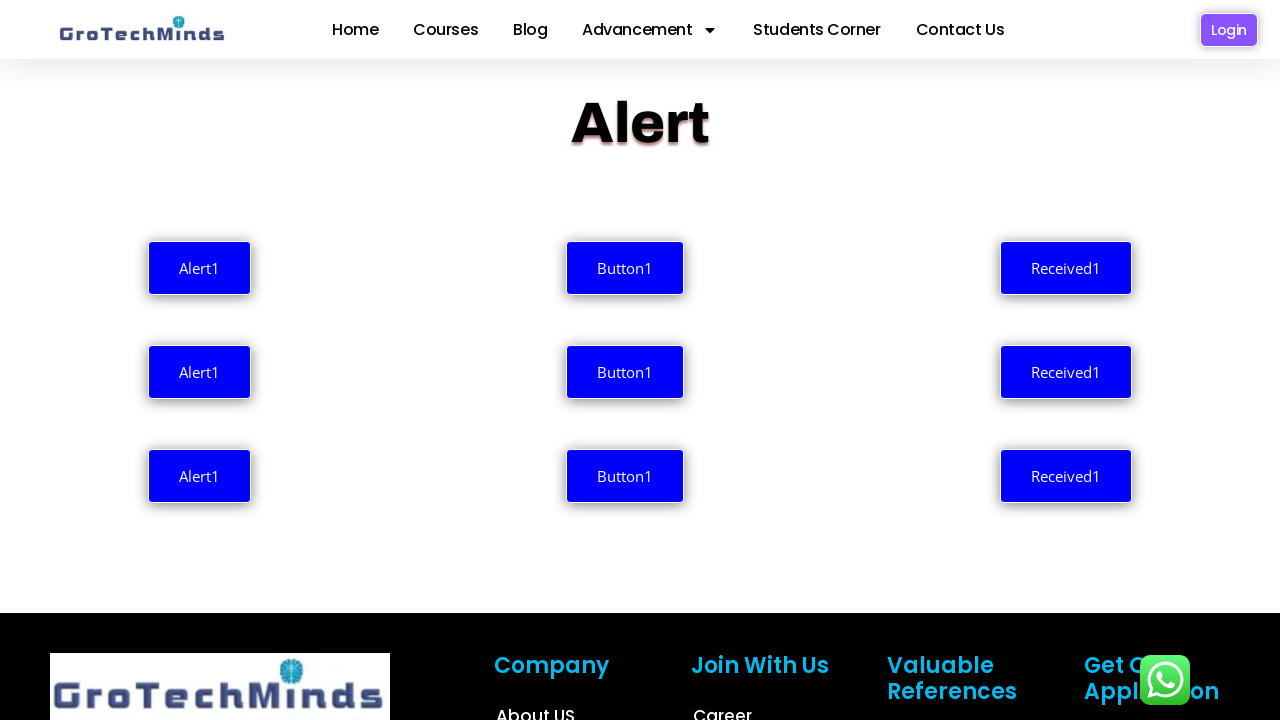

Set up alert handler to accept dialogs
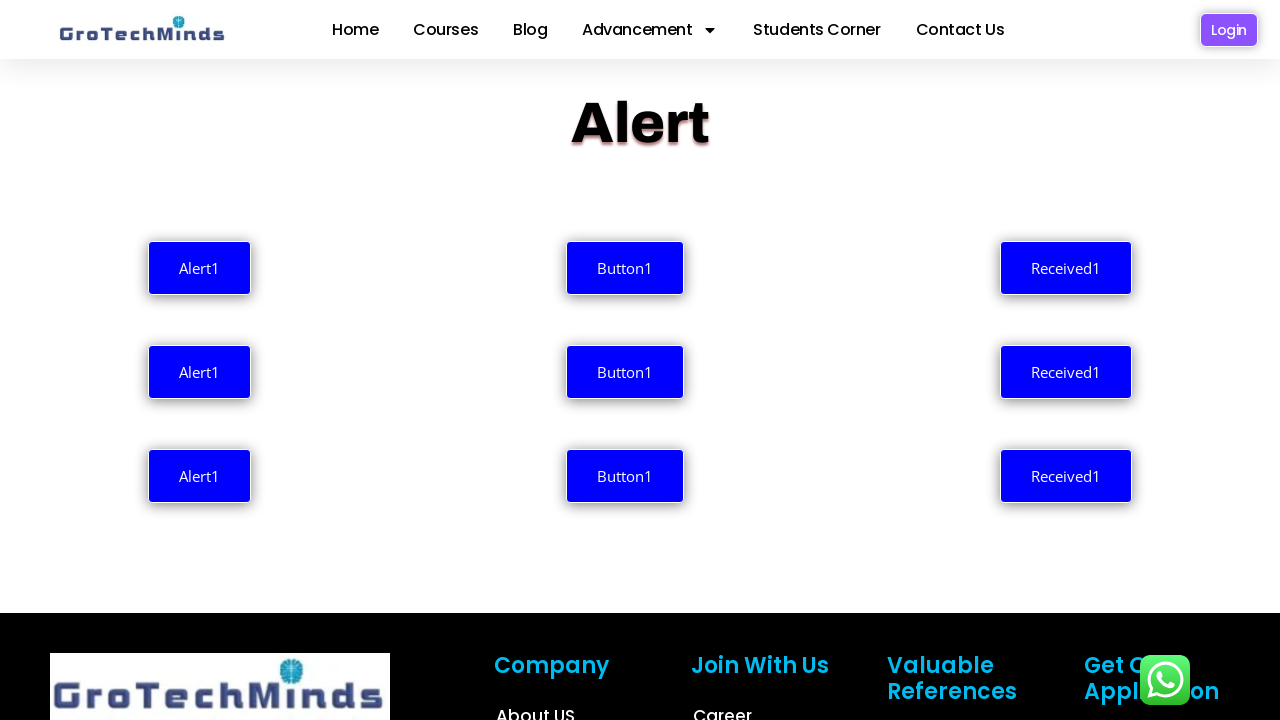

Located alert trigger button
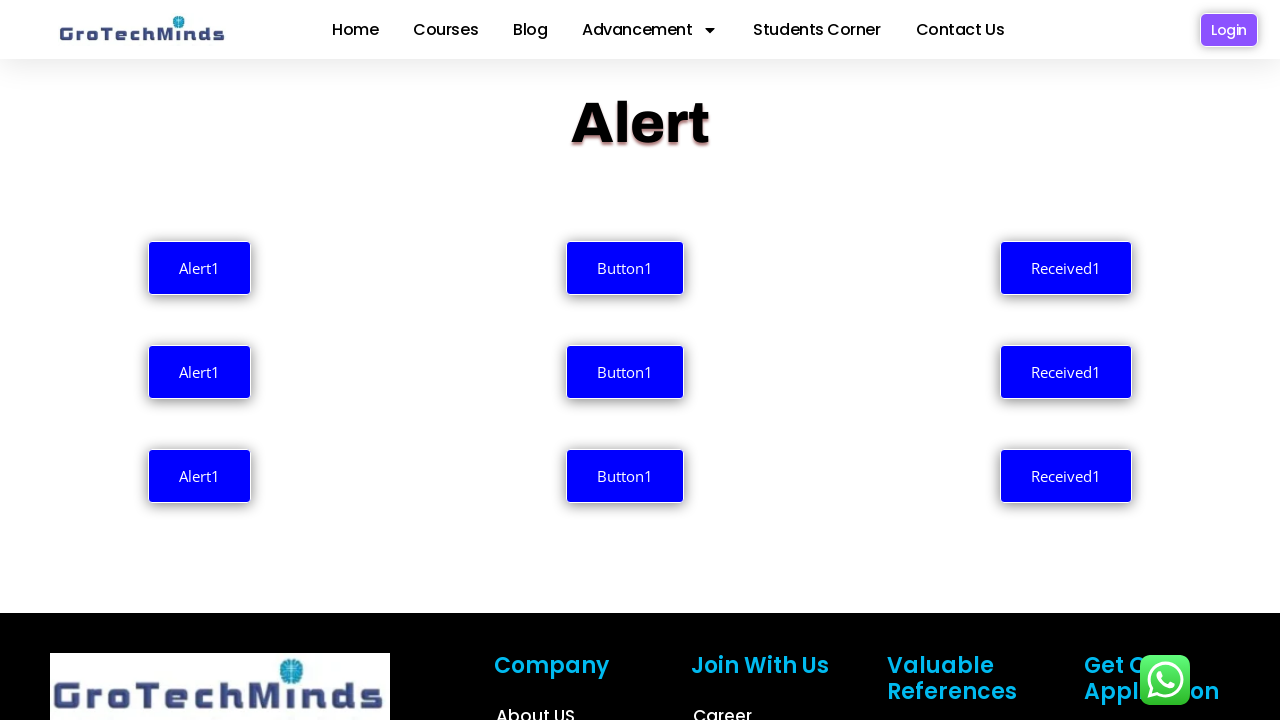

Clicked button to trigger alert at (1066, 268) on xpath=//div[@class='elementor-element elementor-element-ad9960e elementor-widget
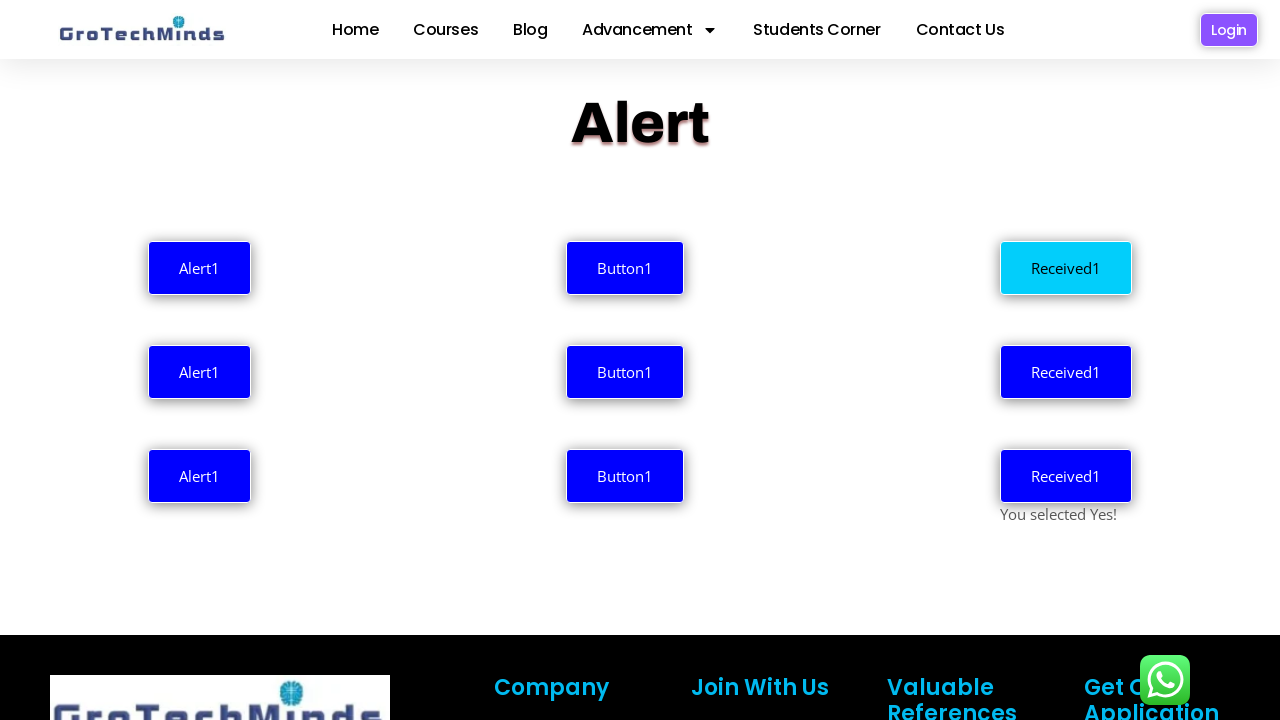

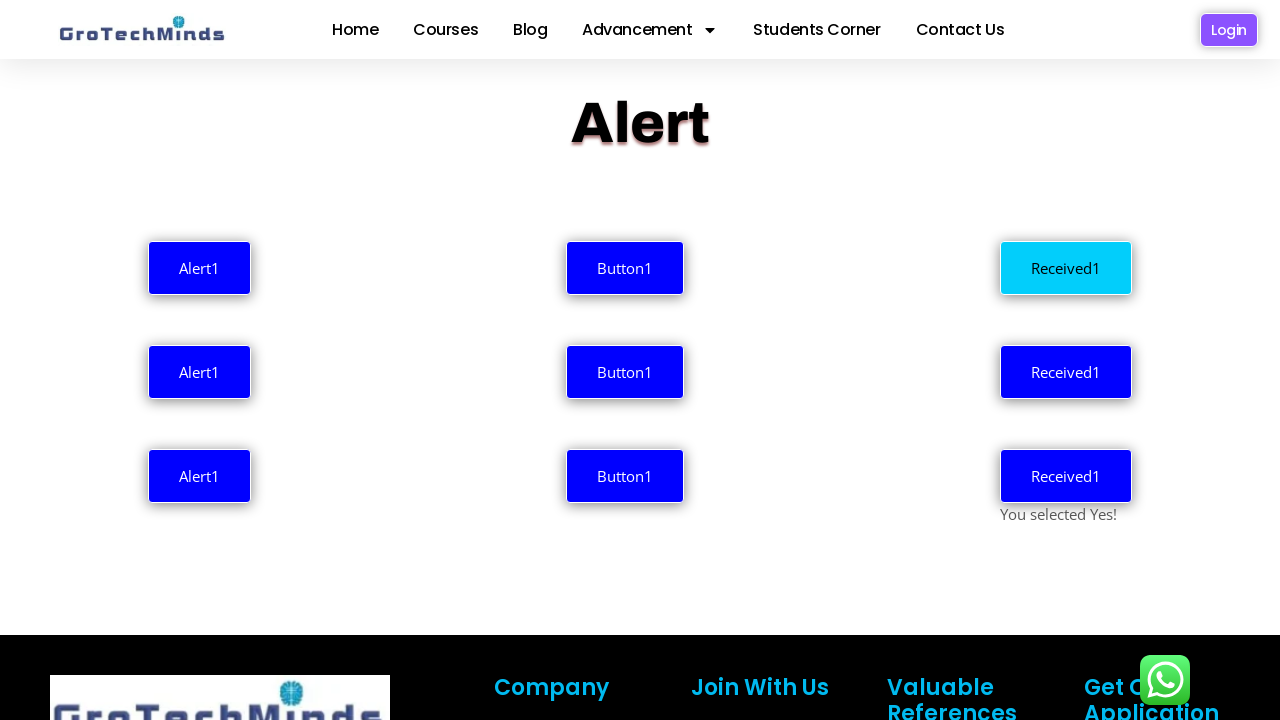